Simple navigation test that loads the Hepsiburada homepage (Turkish e-commerce site) and verifies the page loads successfully.

Starting URL: https://hepsiburada.com

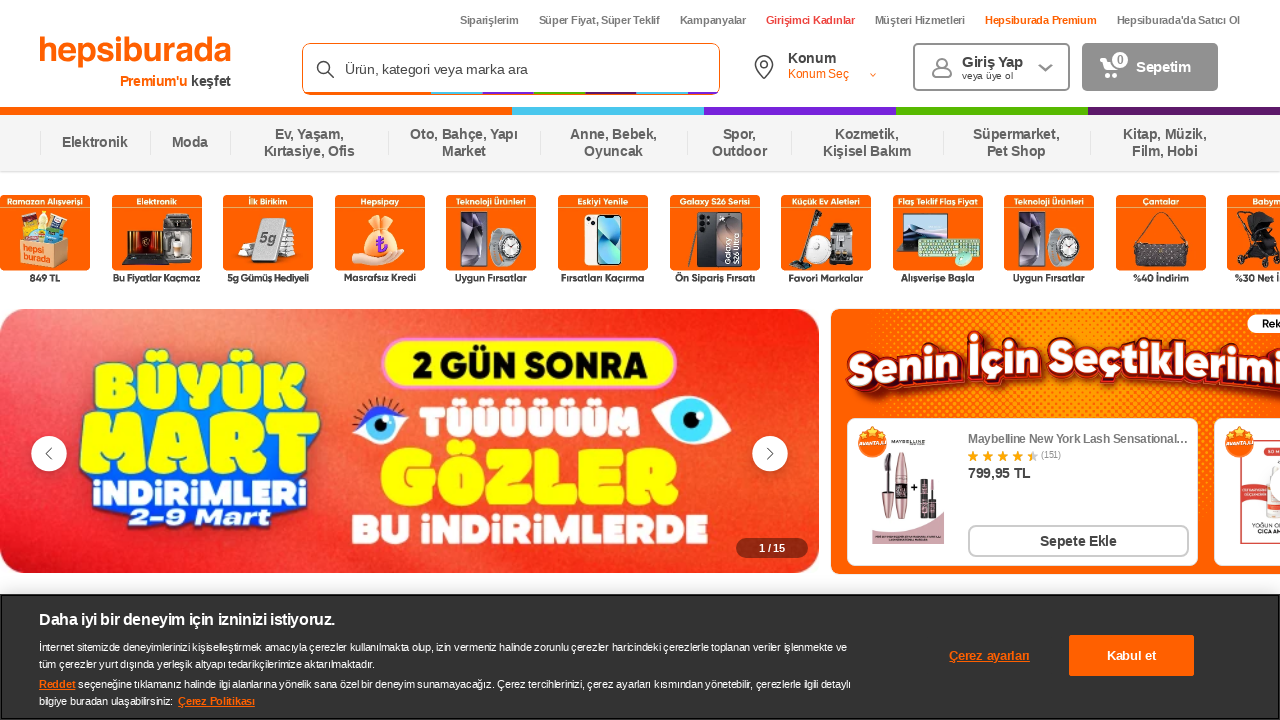

Waited for page DOM content to load
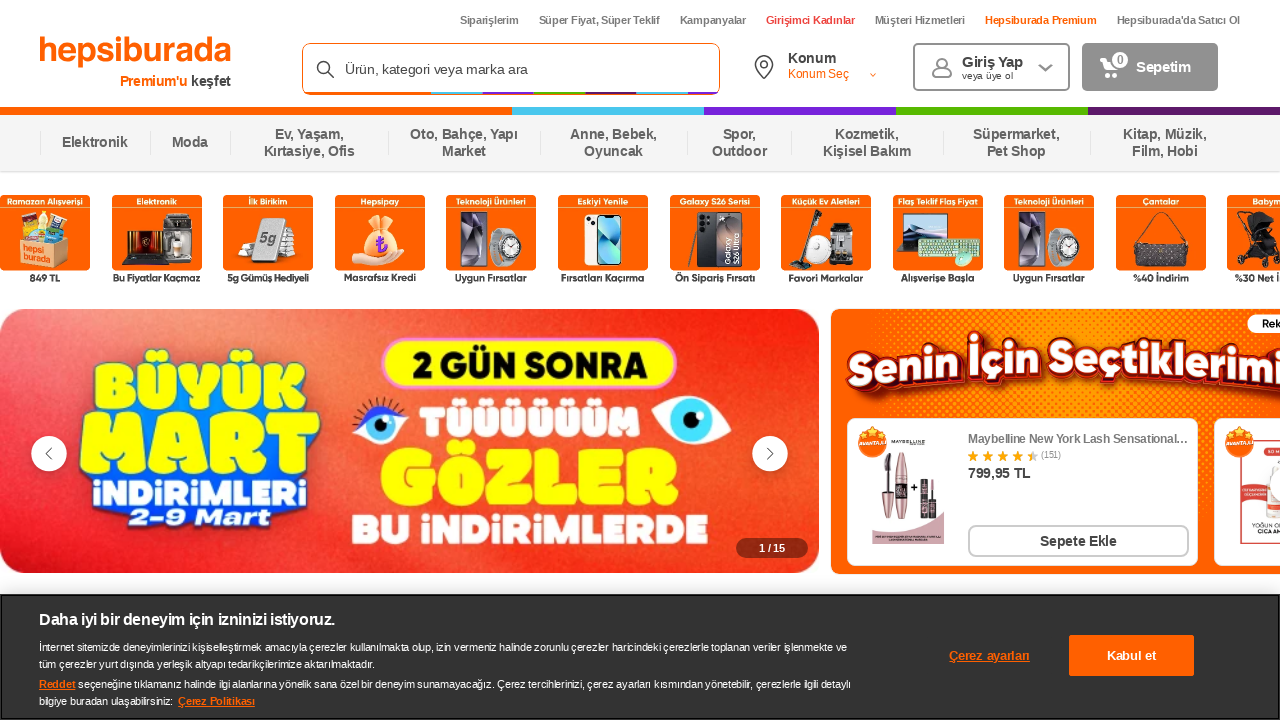

Verified body element is present on Hepsiburada homepage
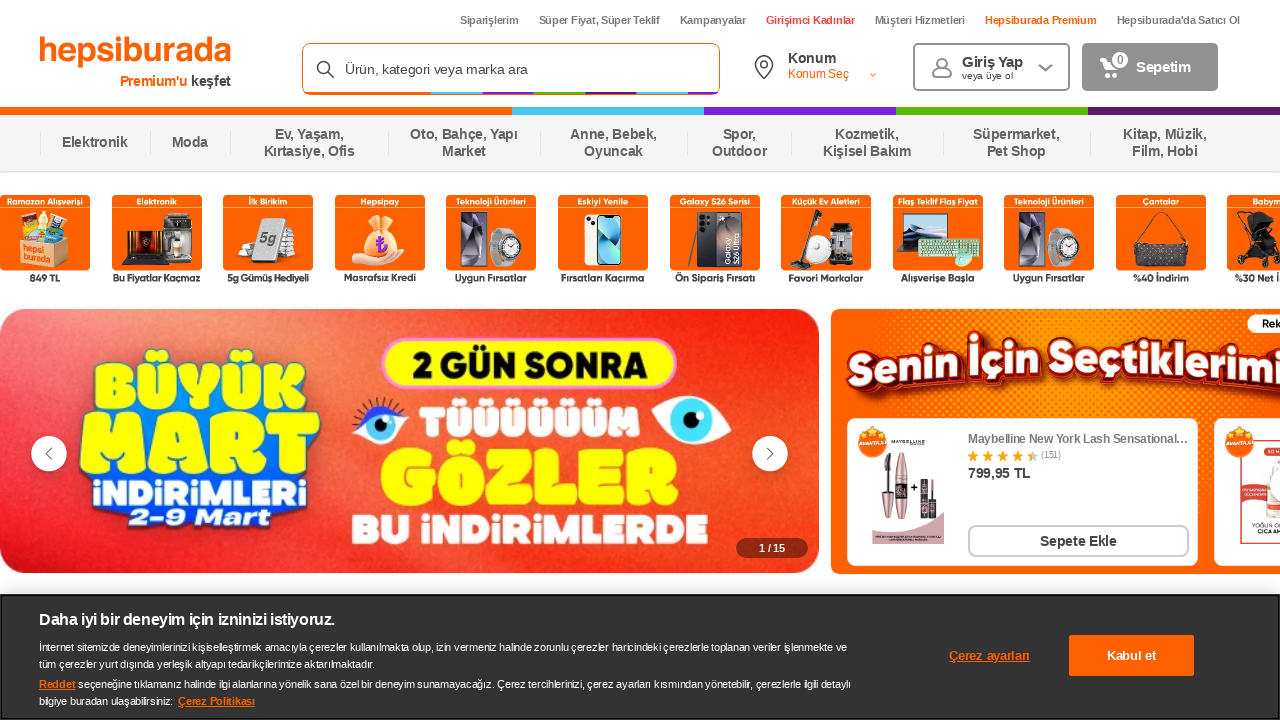

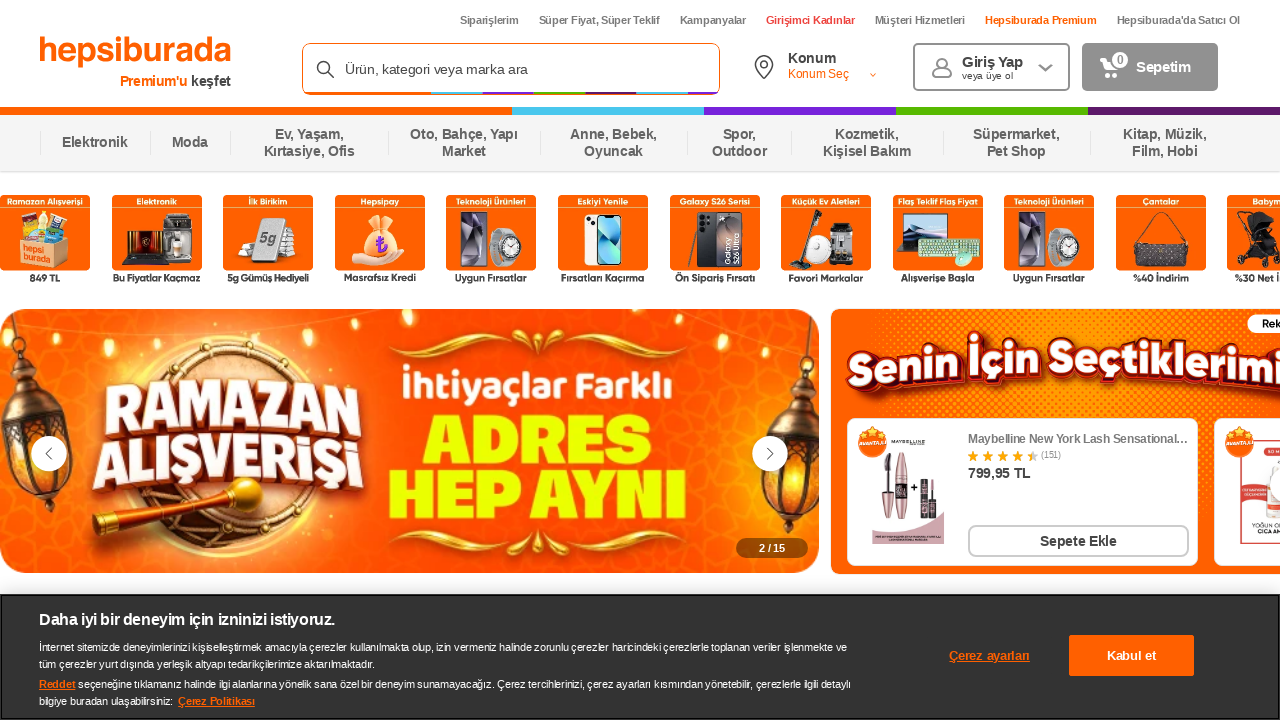